Navigates to NBC Olympics website and verifies the page loads by checking the title

Starting URL: http://www.nbcolympics.com

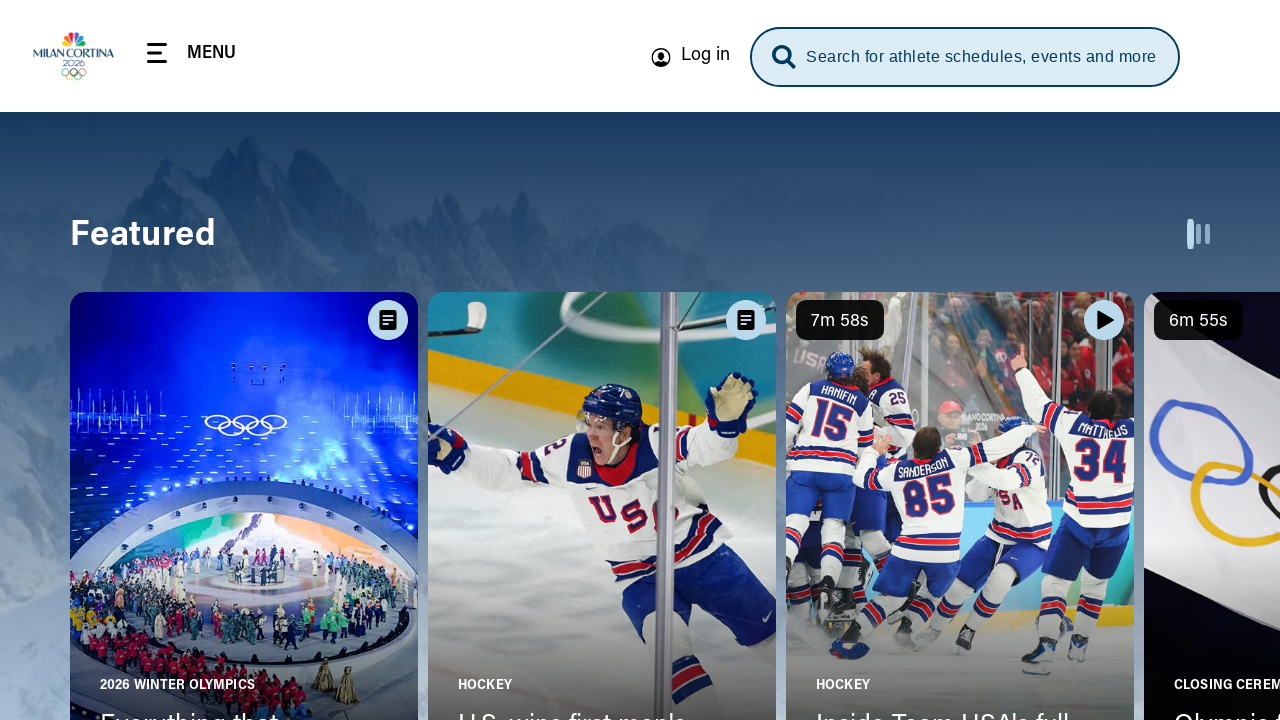

Navigated to NBC Olympics website
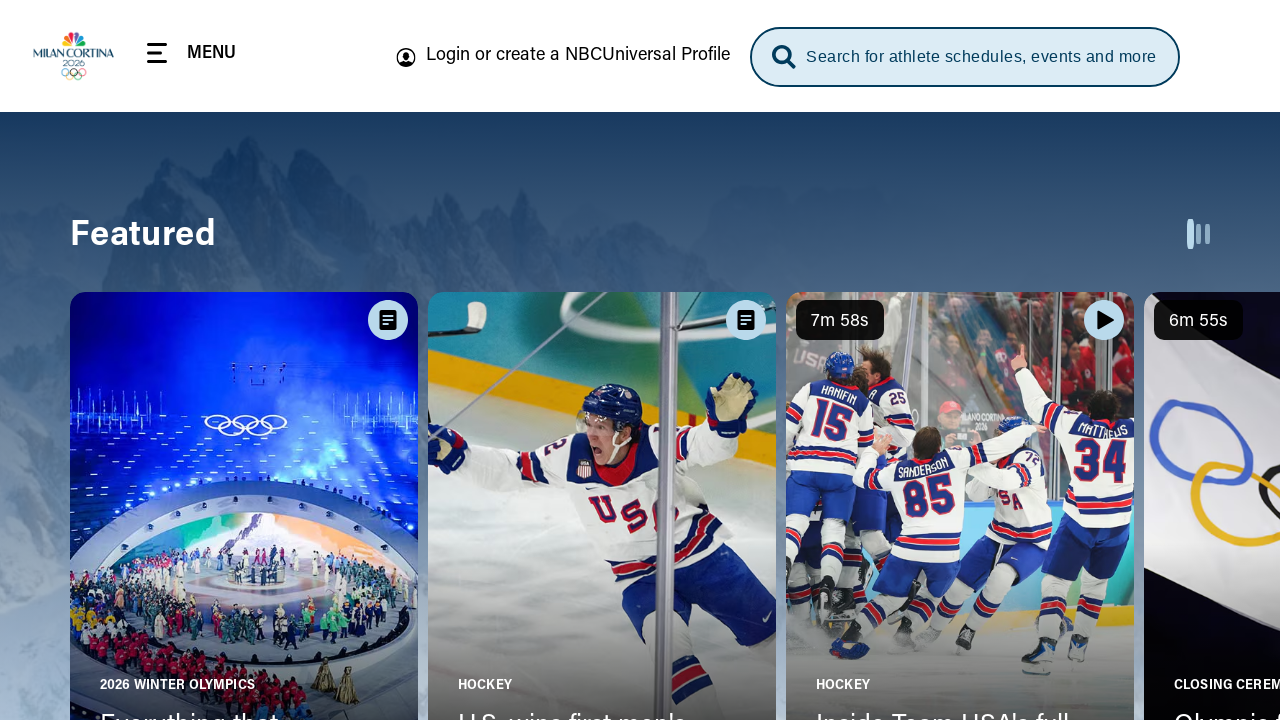

Retrieved page title
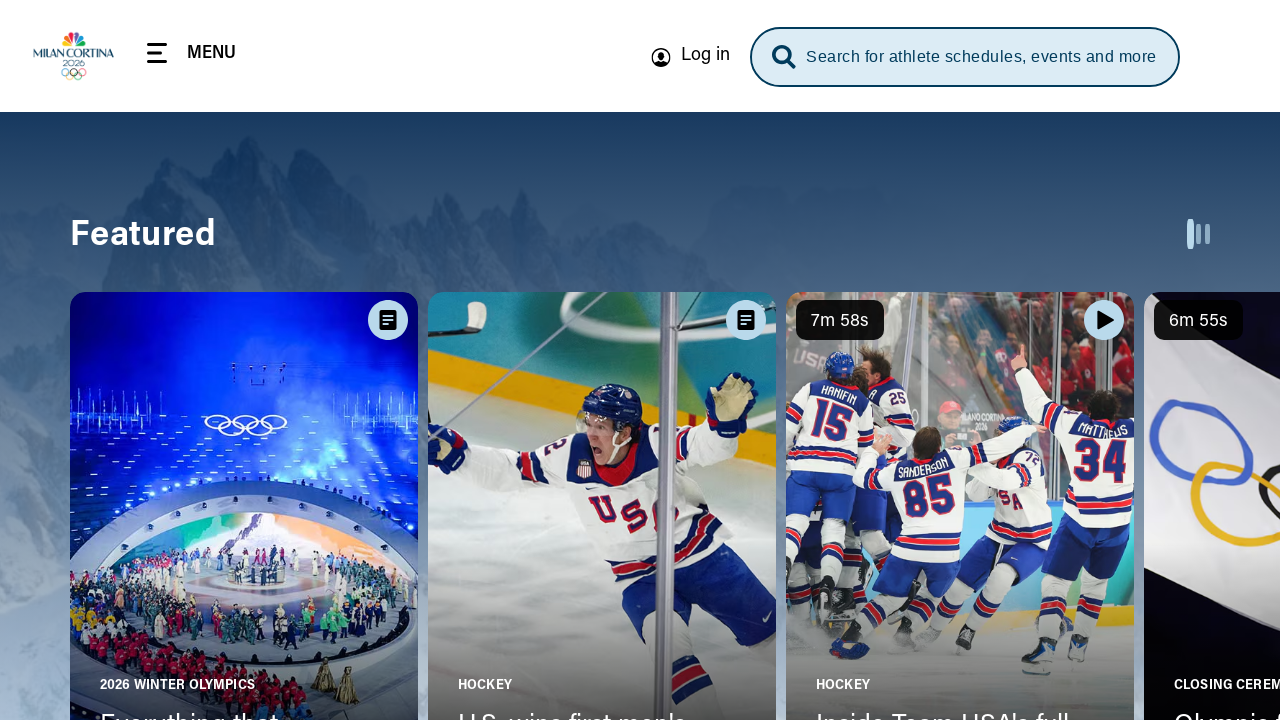

Verified page title is not empty - page loaded successfully
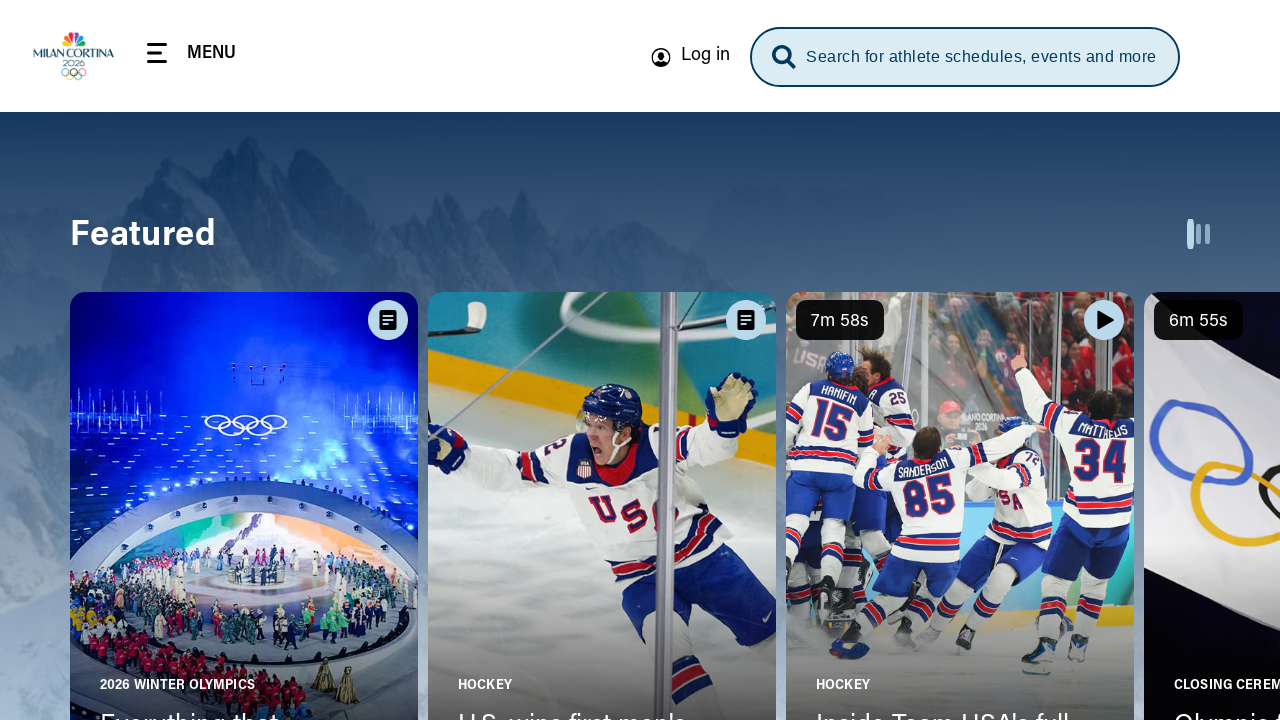

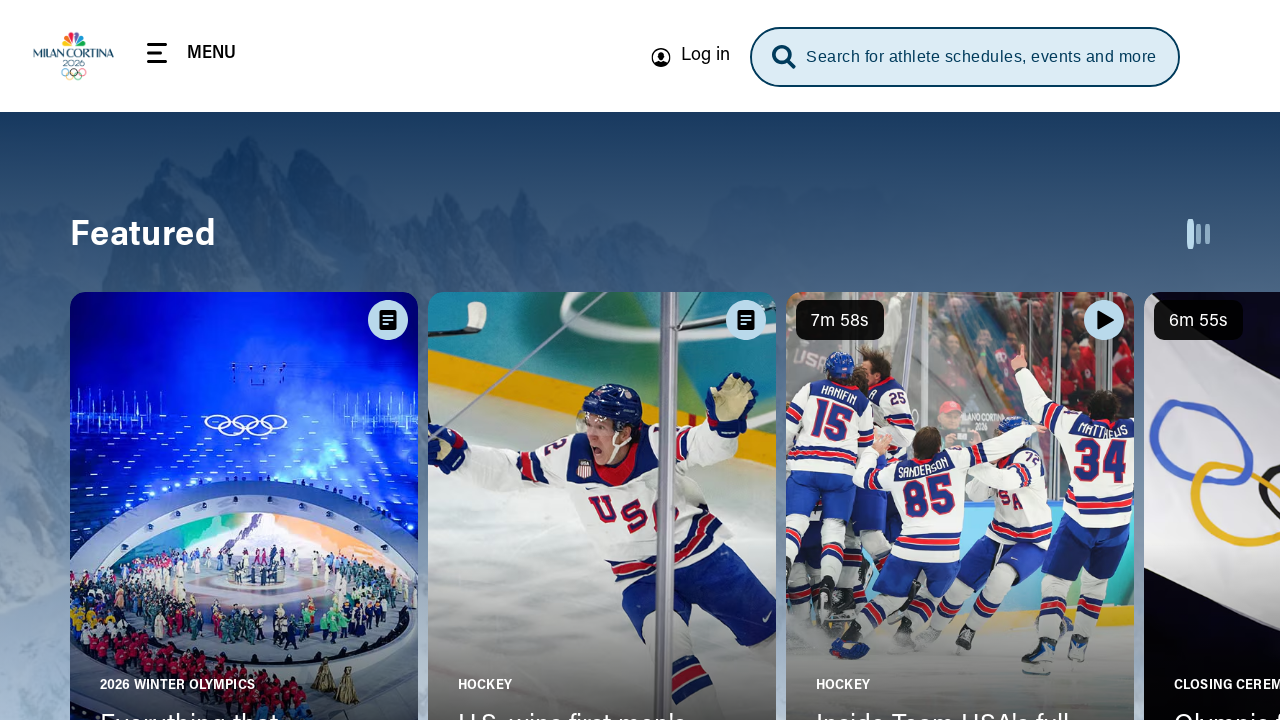